Tests file upload functionality by uploading a file and verifying the success confirmation message appears on the page.

Starting URL: https://the-internet.herokuapp.com/upload

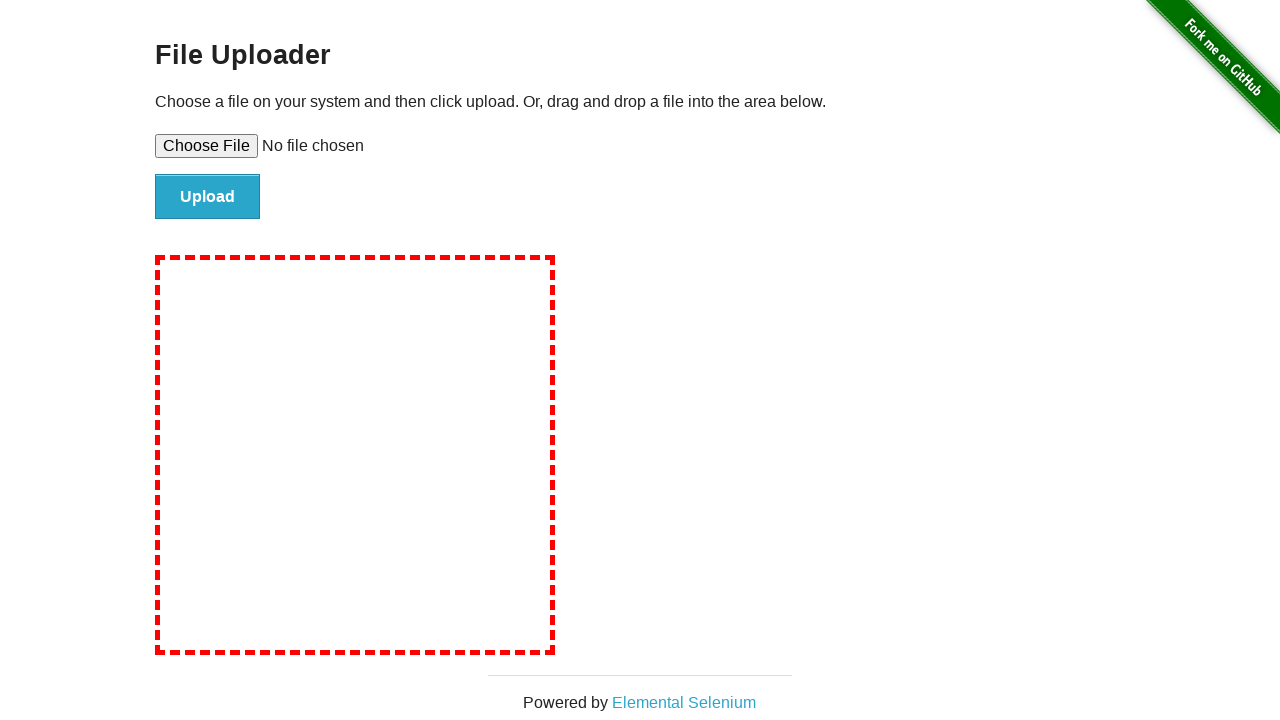

Waited for file upload input element to be visible
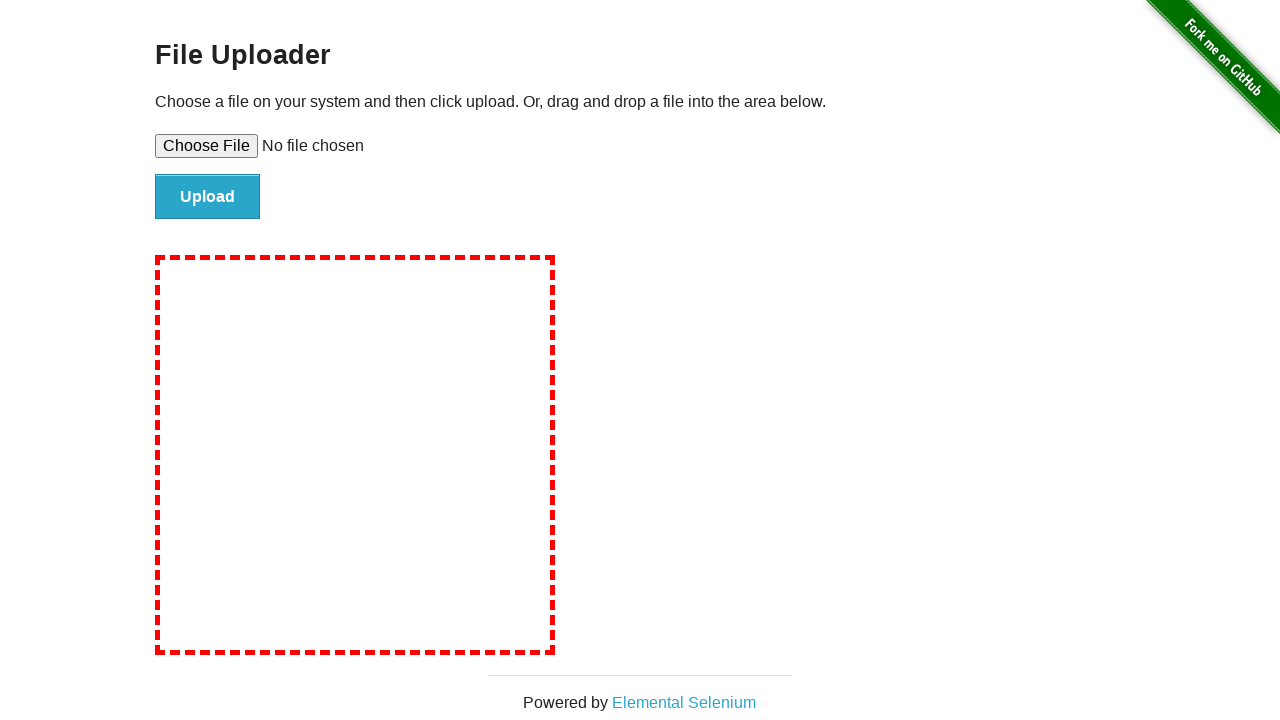

Set file input with test upload file
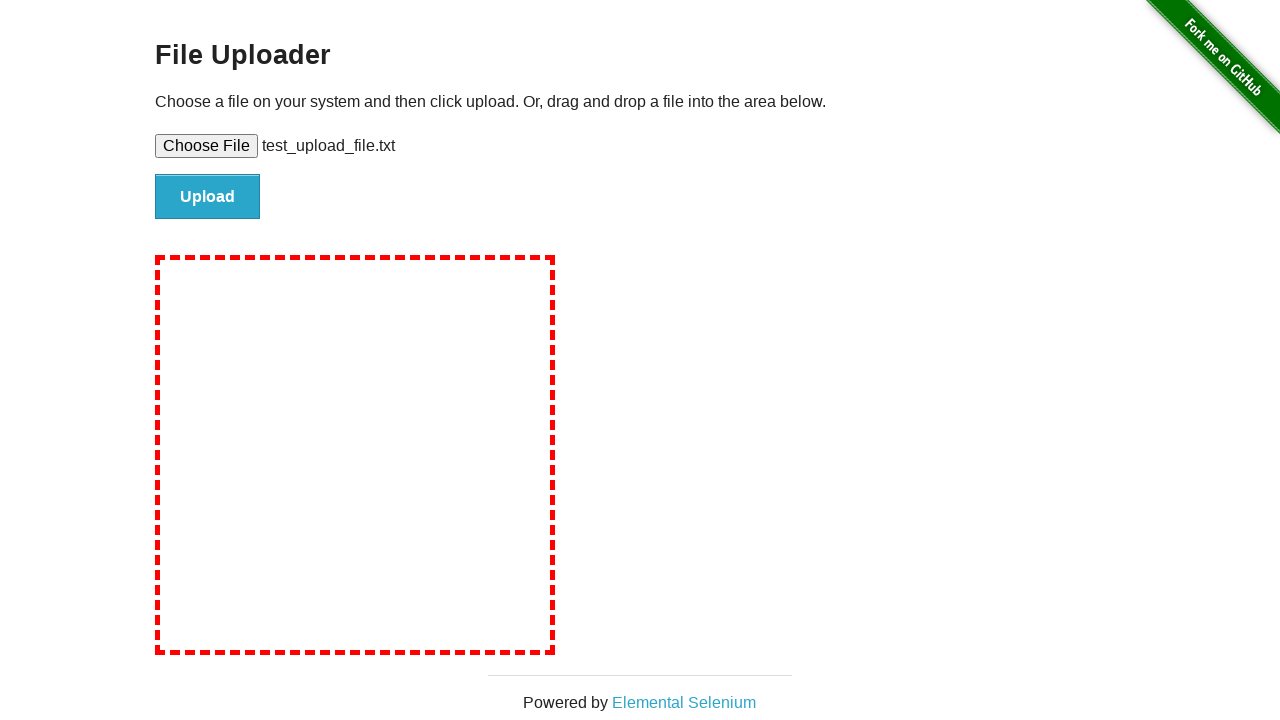

Clicked file submit button to upload at (208, 197) on #file-submit
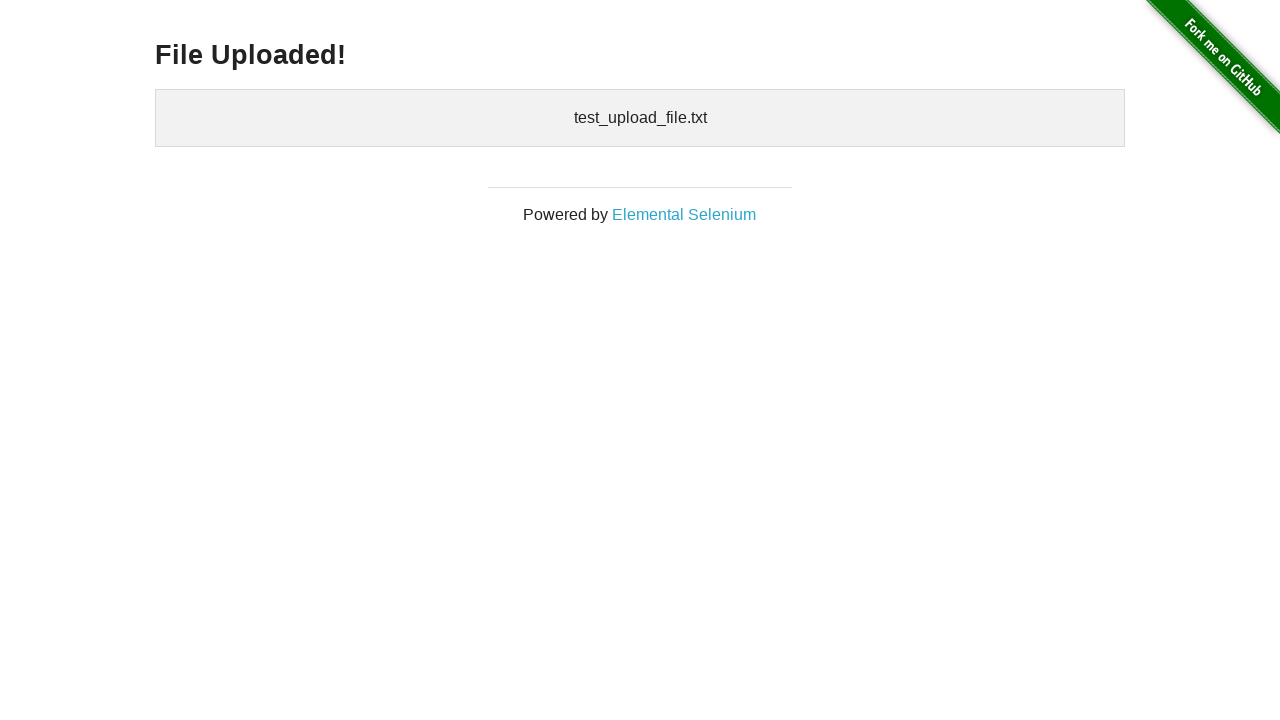

Waited for h3 element to appear after file upload
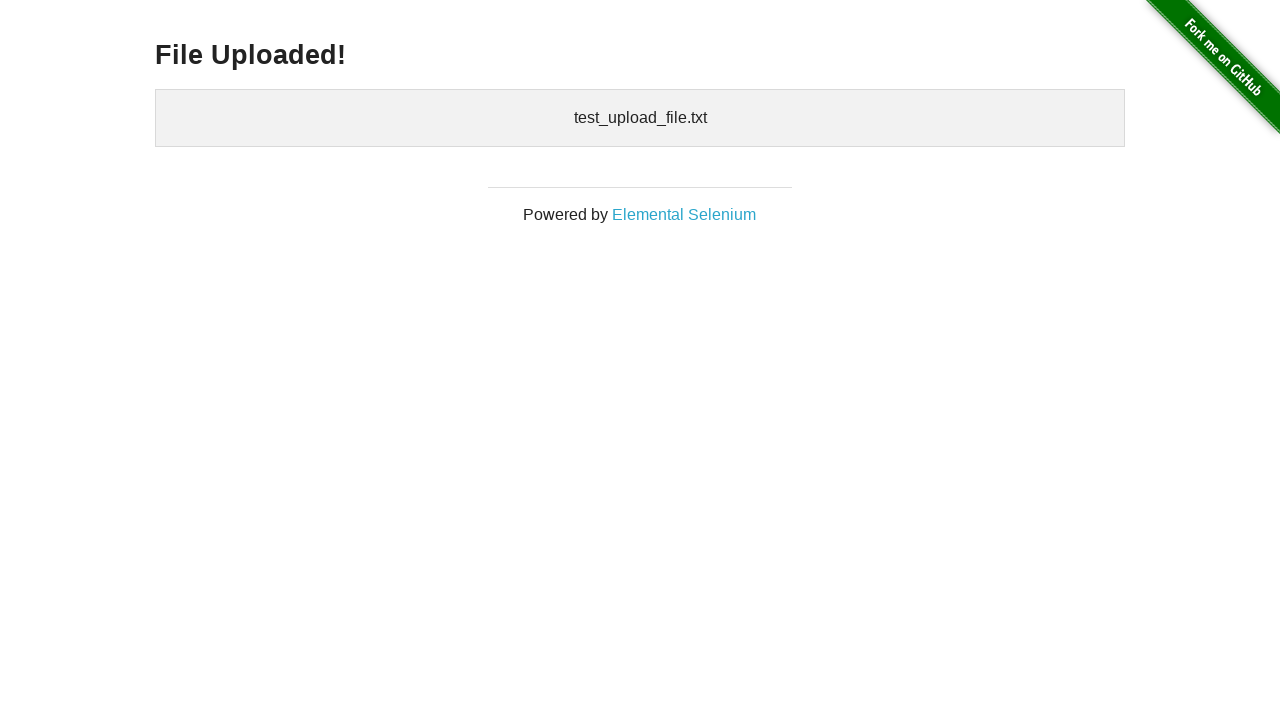

Verified 'File Uploaded!' confirmation message is present
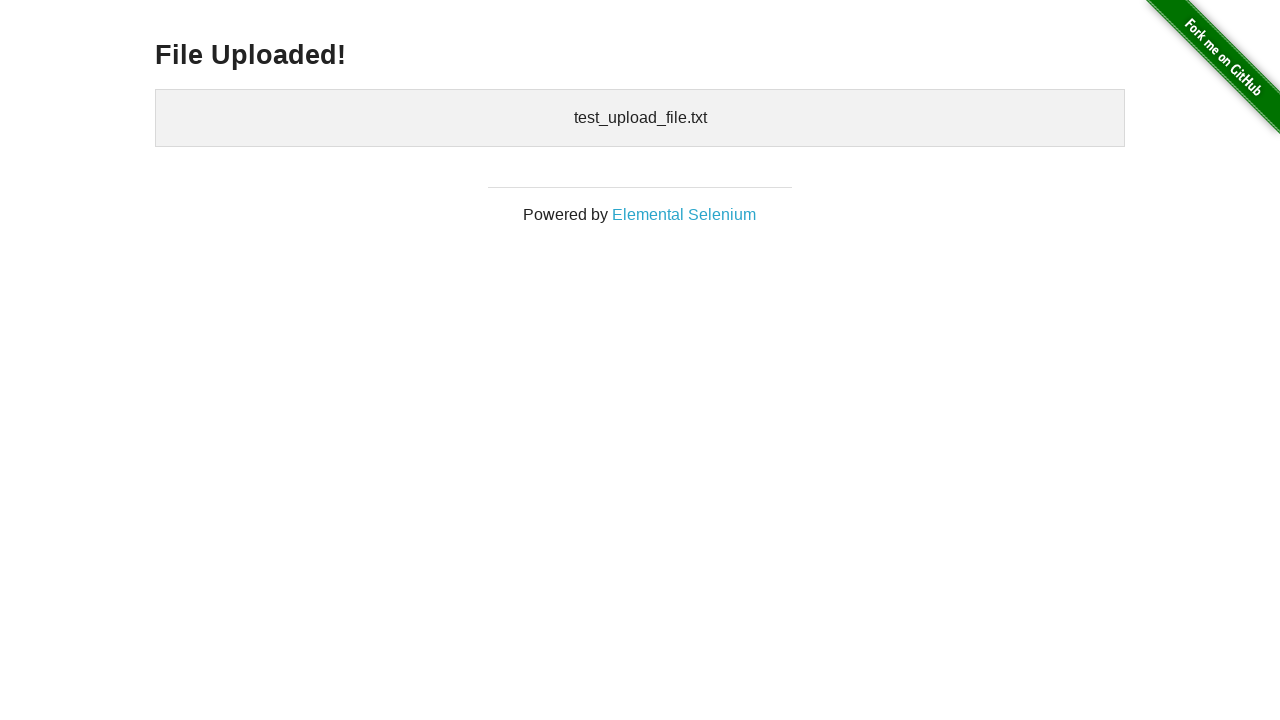

Cleaned up temporary test file
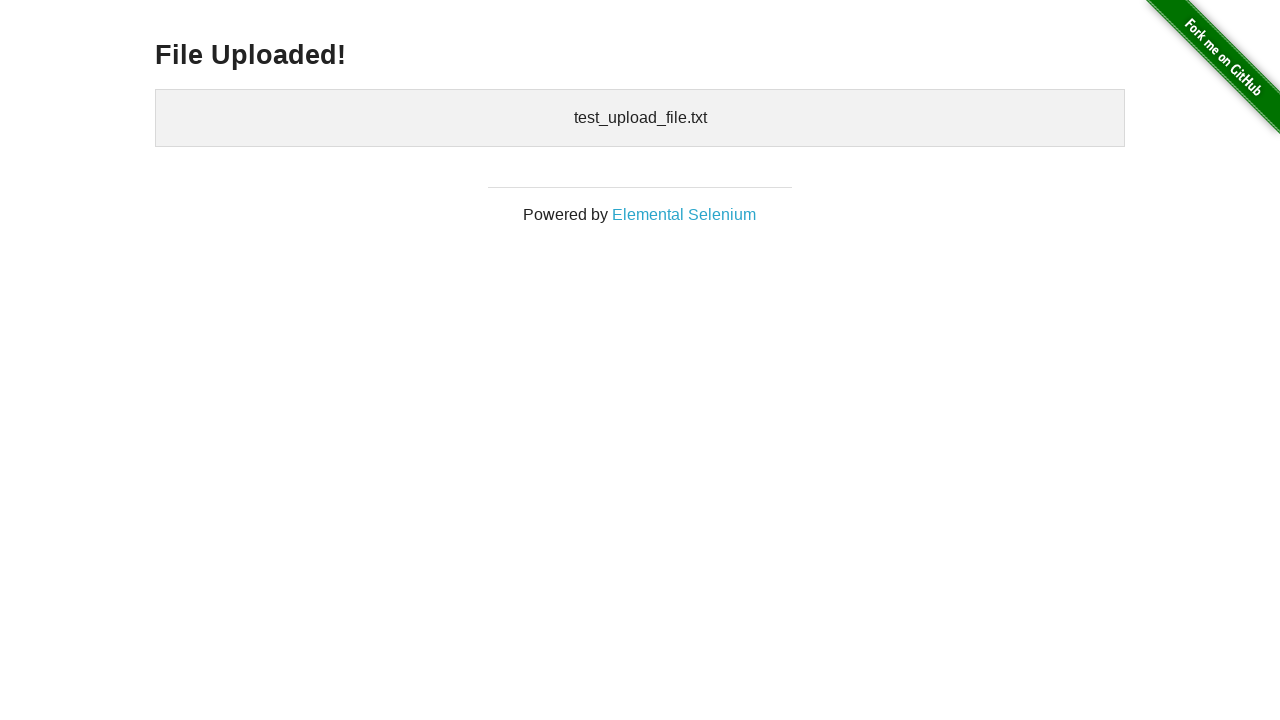

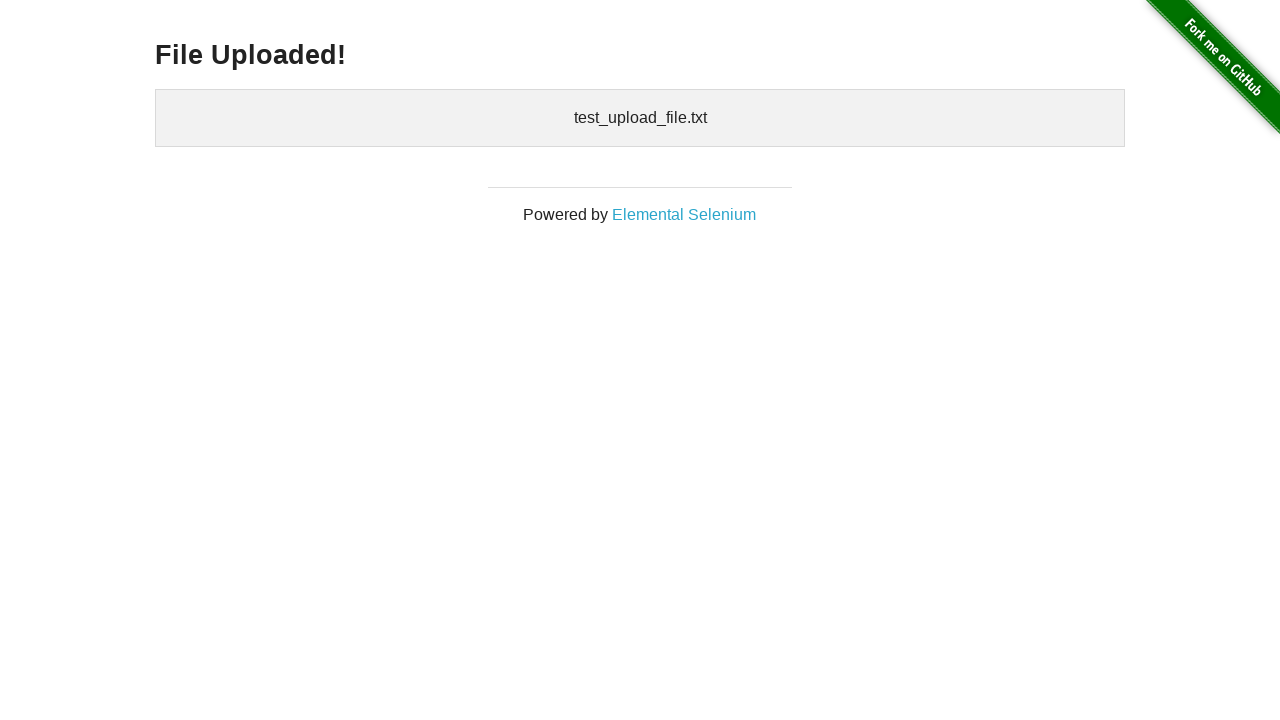